Tests autosuggest dropdown functionality by typing "ind" and selecting "India" from the suggestions

Starting URL: https://rahulshettyacademy.com/dropdownsPractise/

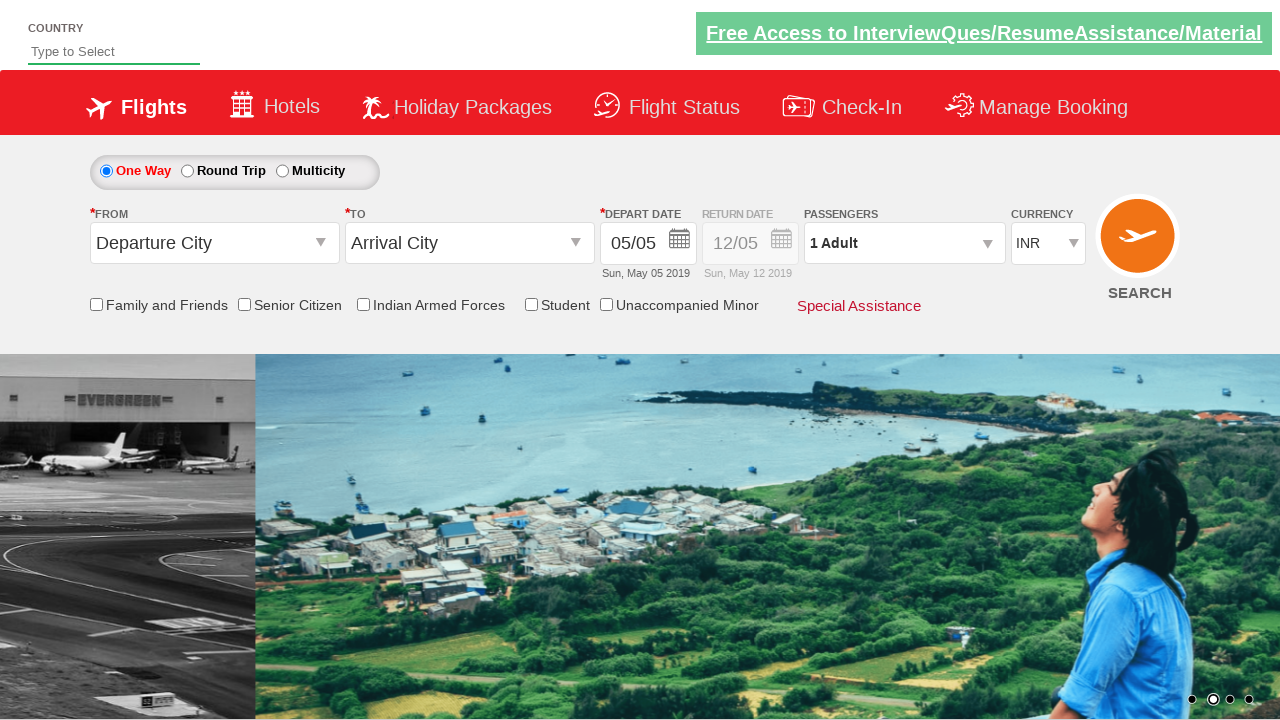

Typed 'ind' in autosuggest field on #autosuggest
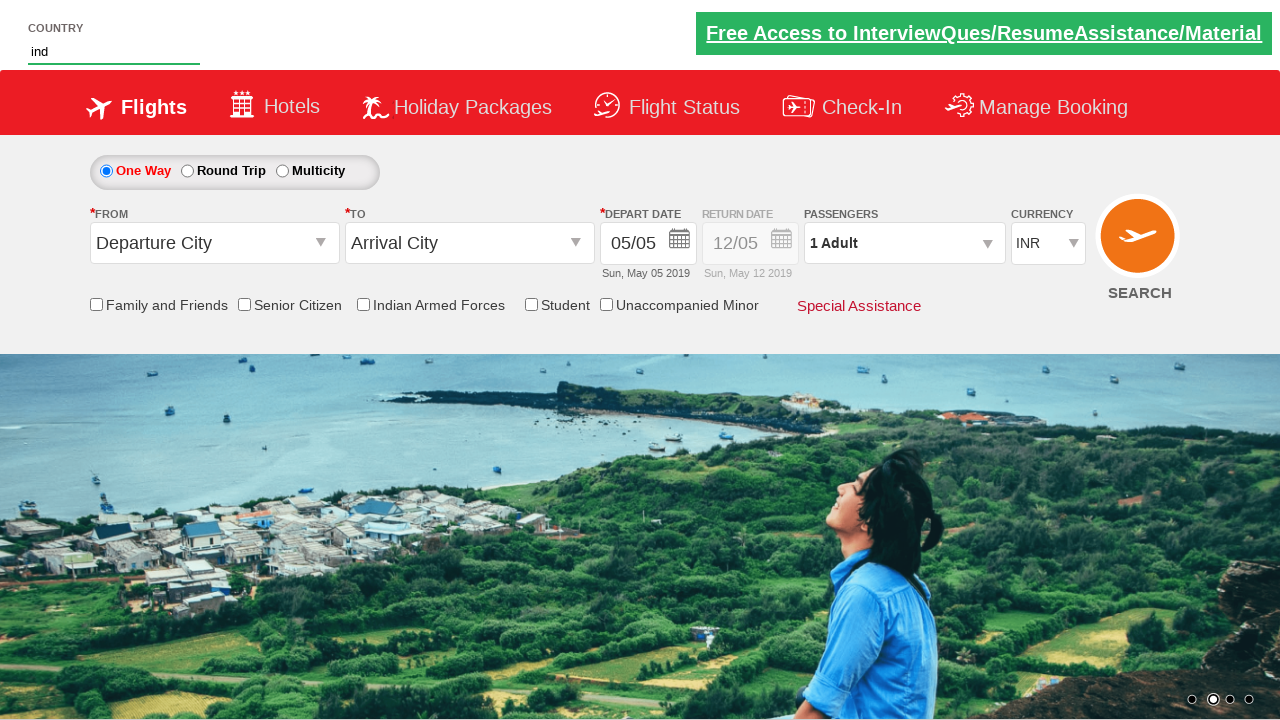

Autosuggest dropdown appeared with suggestions
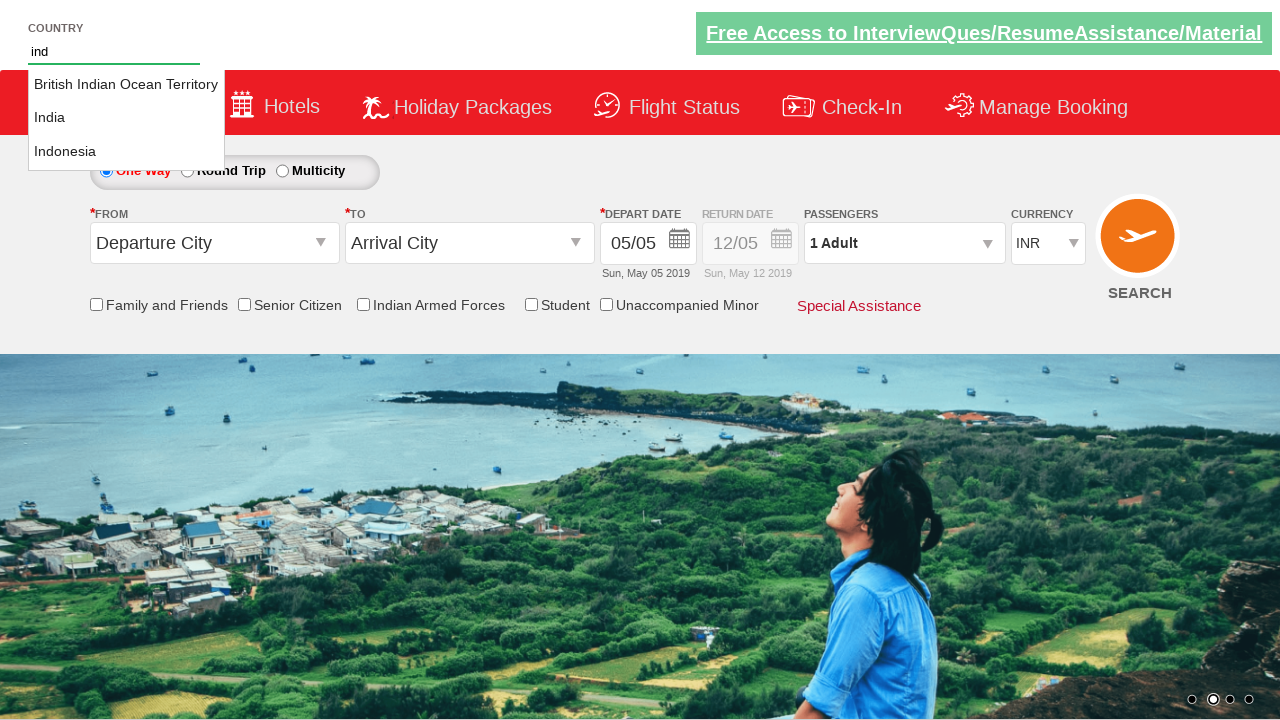

Selected 'India' from autosuggest dropdown at (126, 118) on li.ui-menu-item a >> nth=1
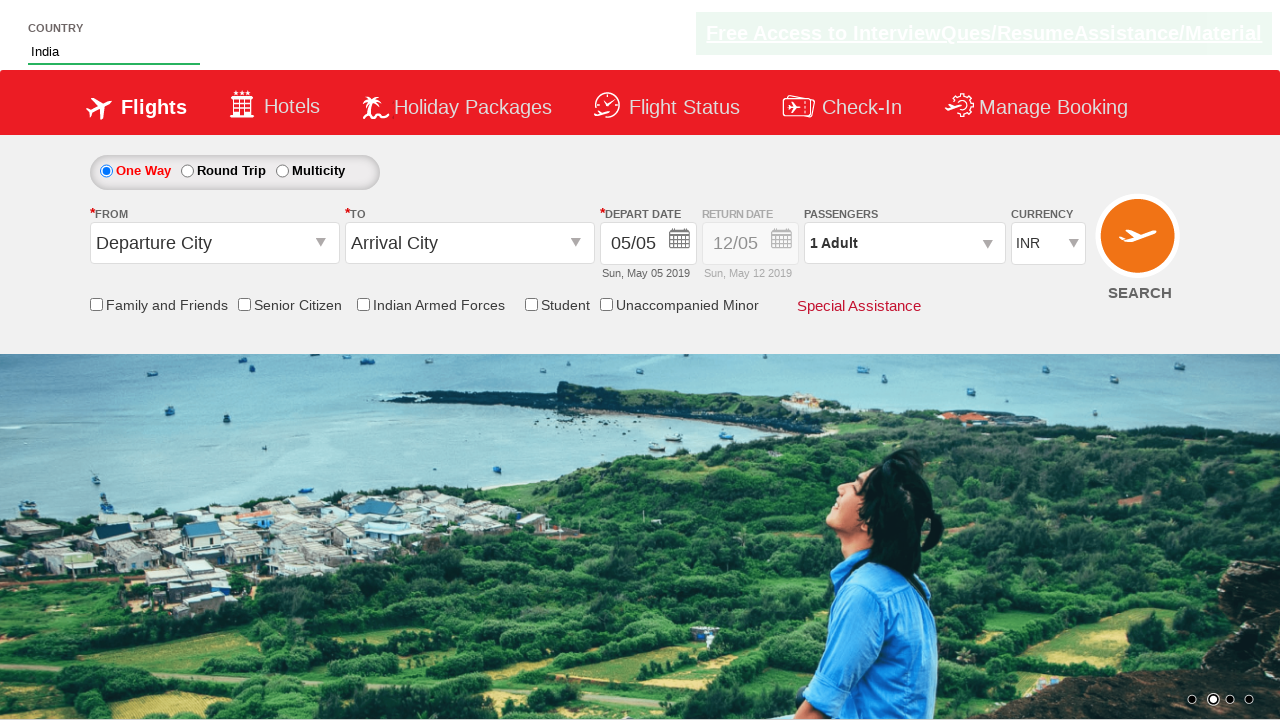

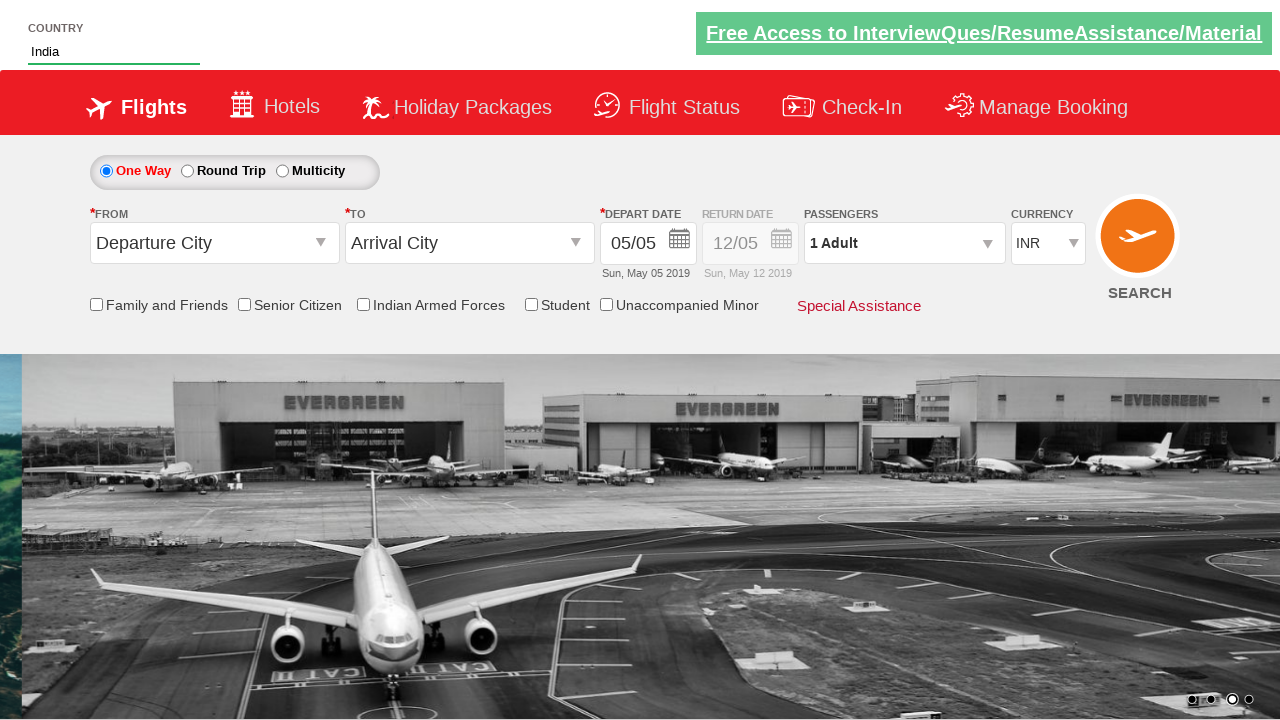